Tests clicking on Text Box option in left menu and verifies that the form with Full Name, Email, Current Address, Permanent Address fields and Submit button is displayed

Starting URL: https://demoqa.com/elements

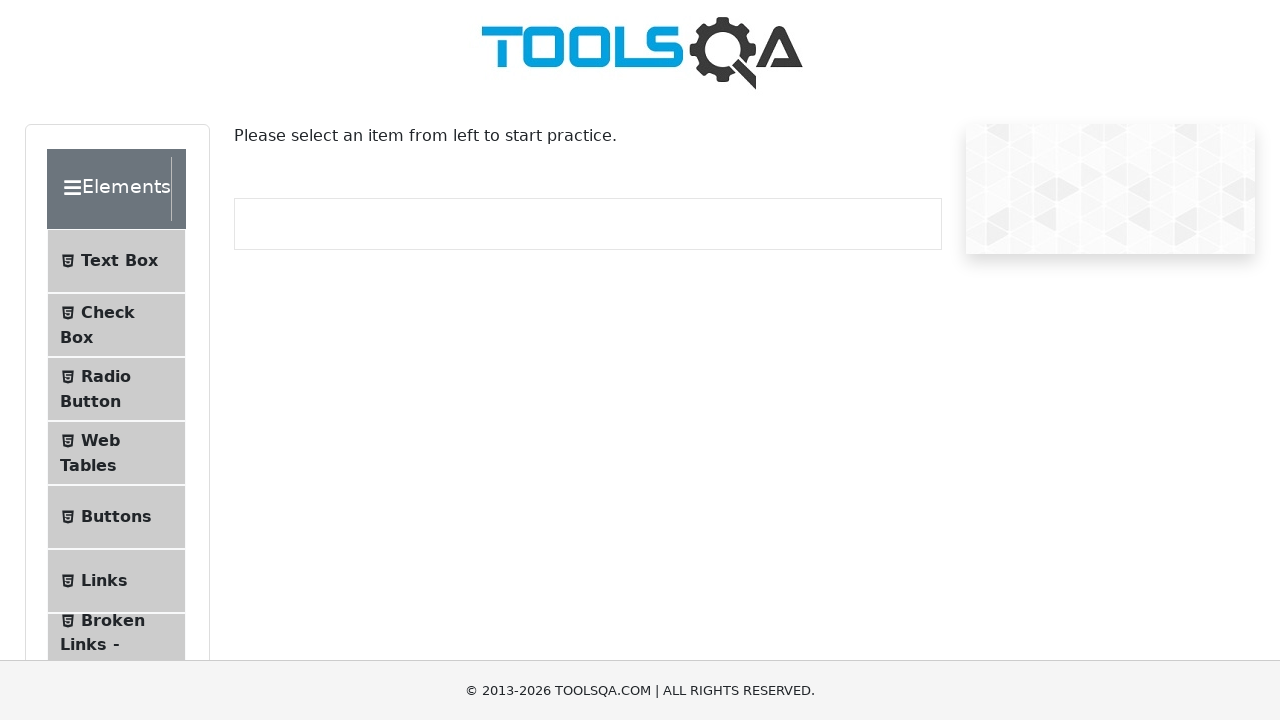

Clicked on Text Box option in left menu at (119, 261) on text=Text Box
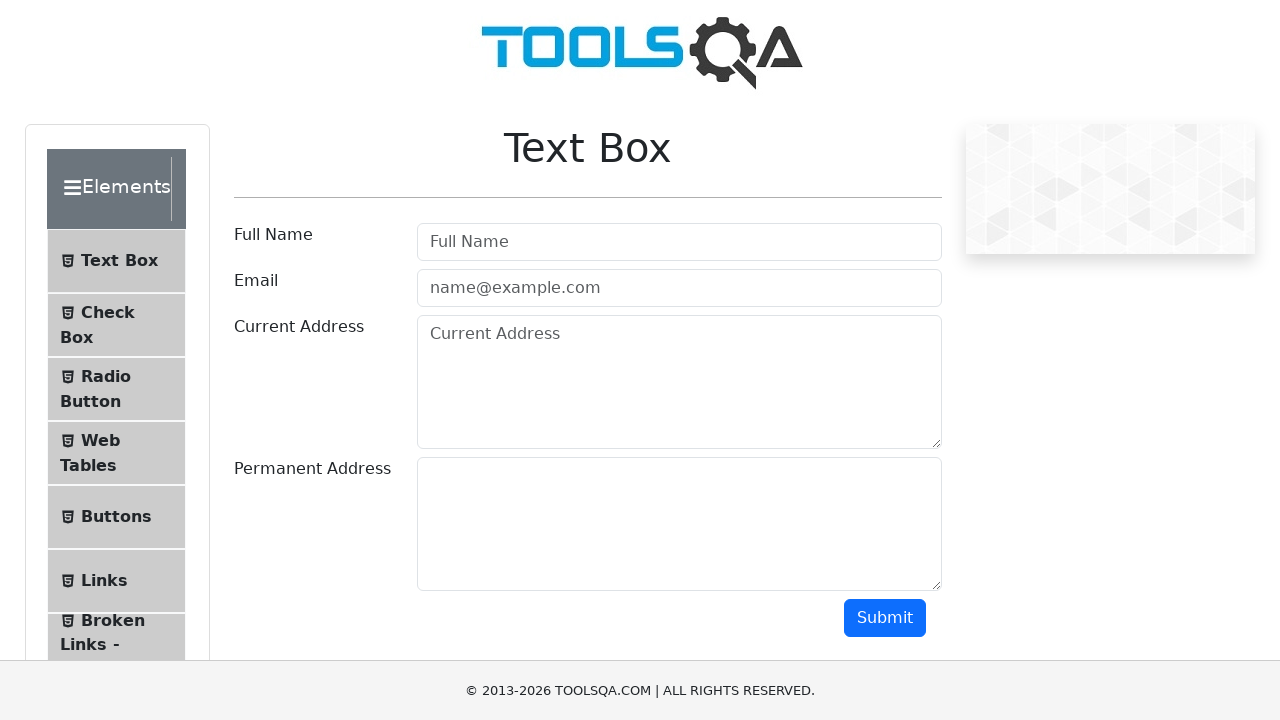

Full Name field is displayed
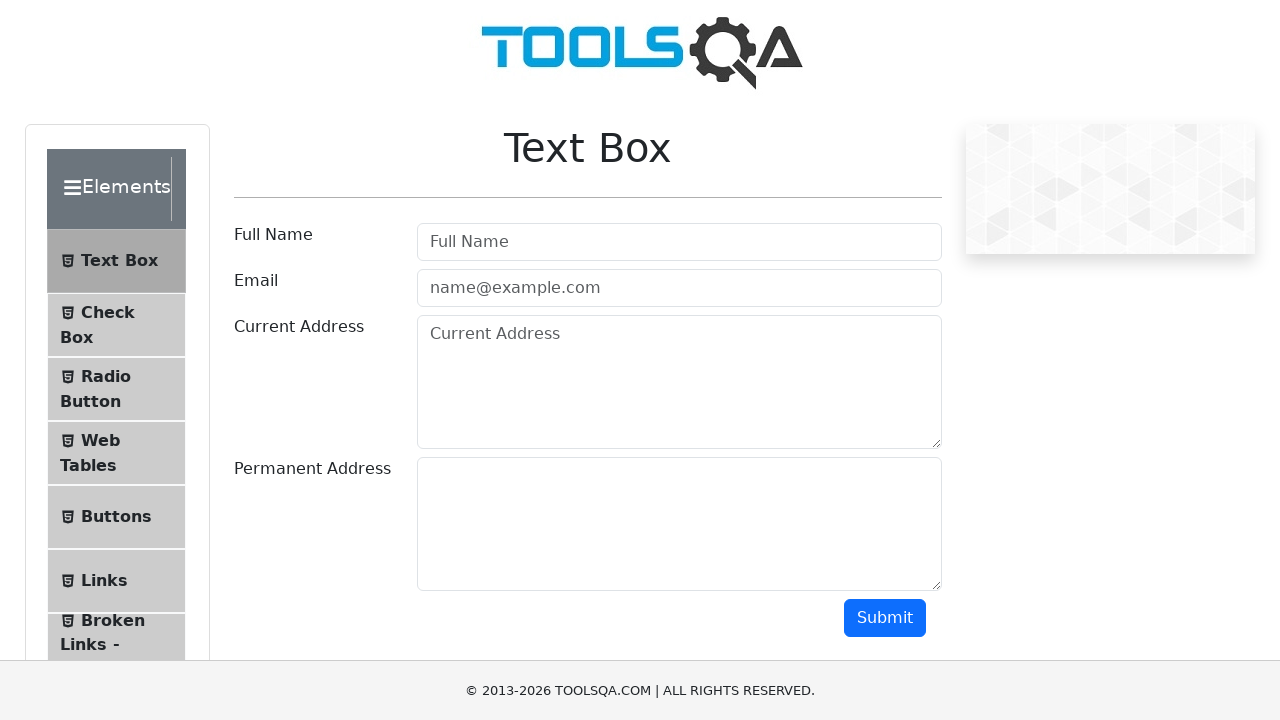

Email field is displayed
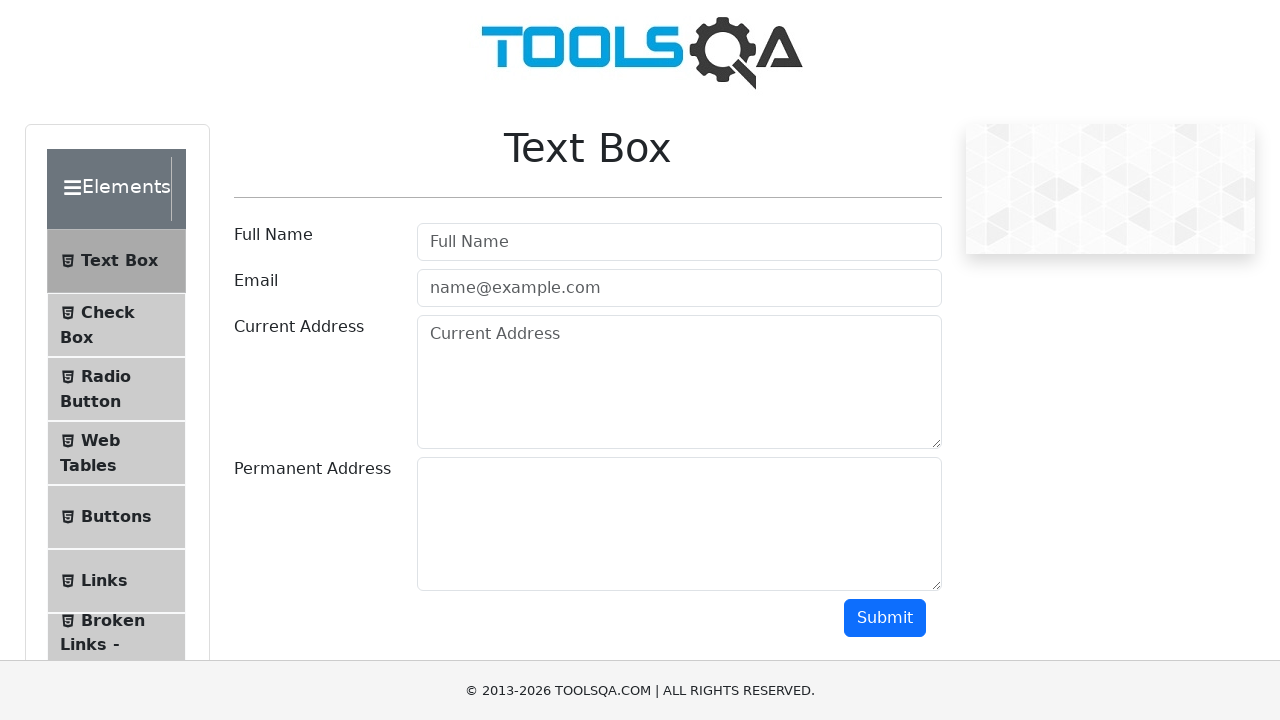

Current Address field is displayed
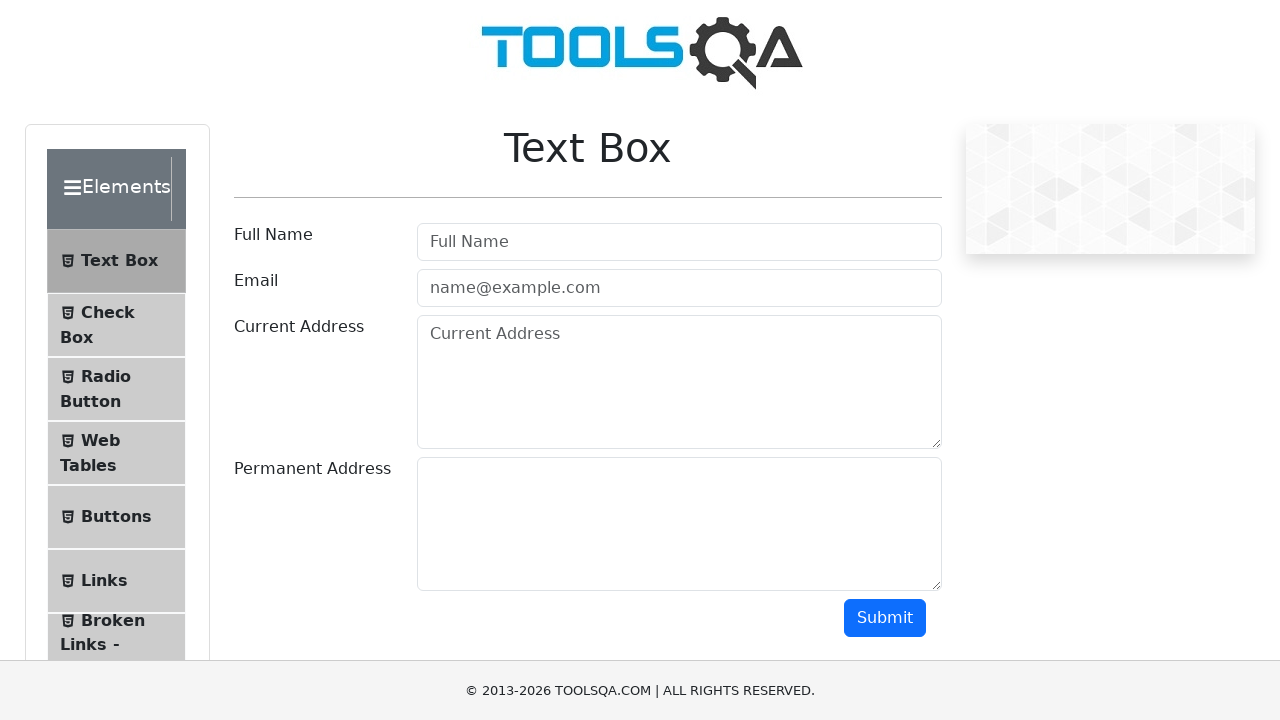

Permanent Address field is displayed
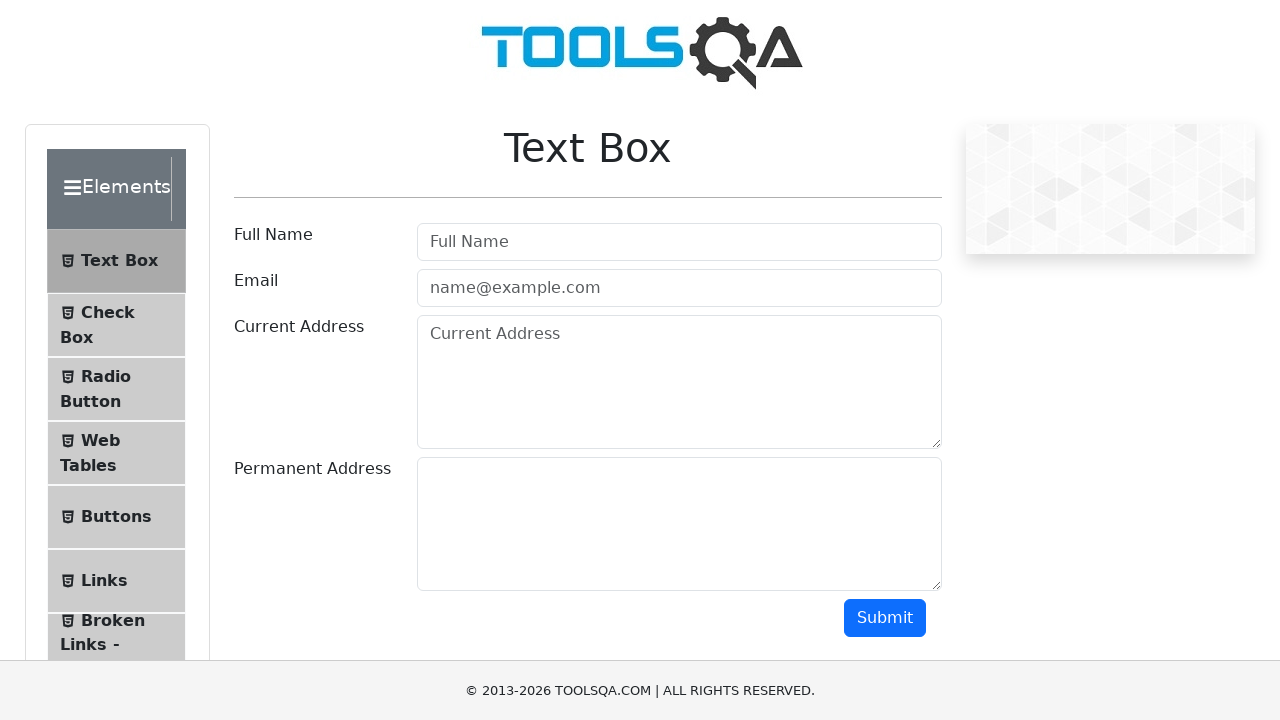

Scrolled down 500 pixels to reveal submit button
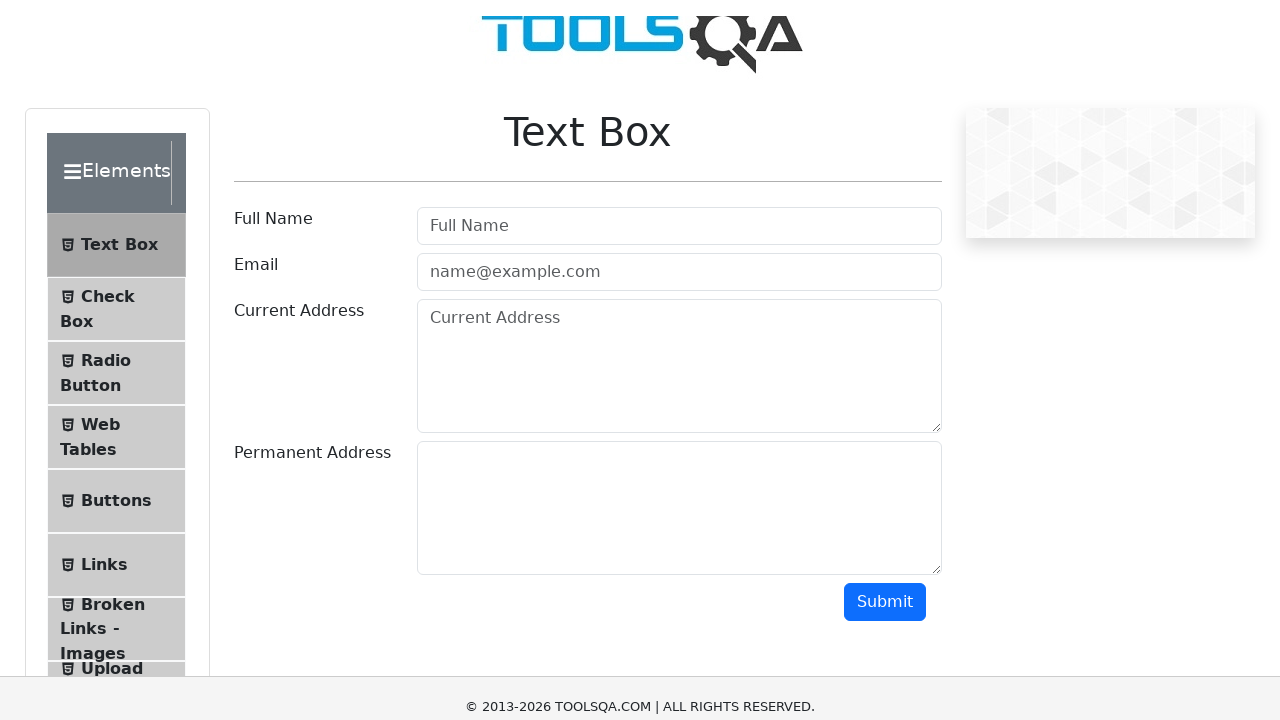

Submit button is displayed and form verification complete
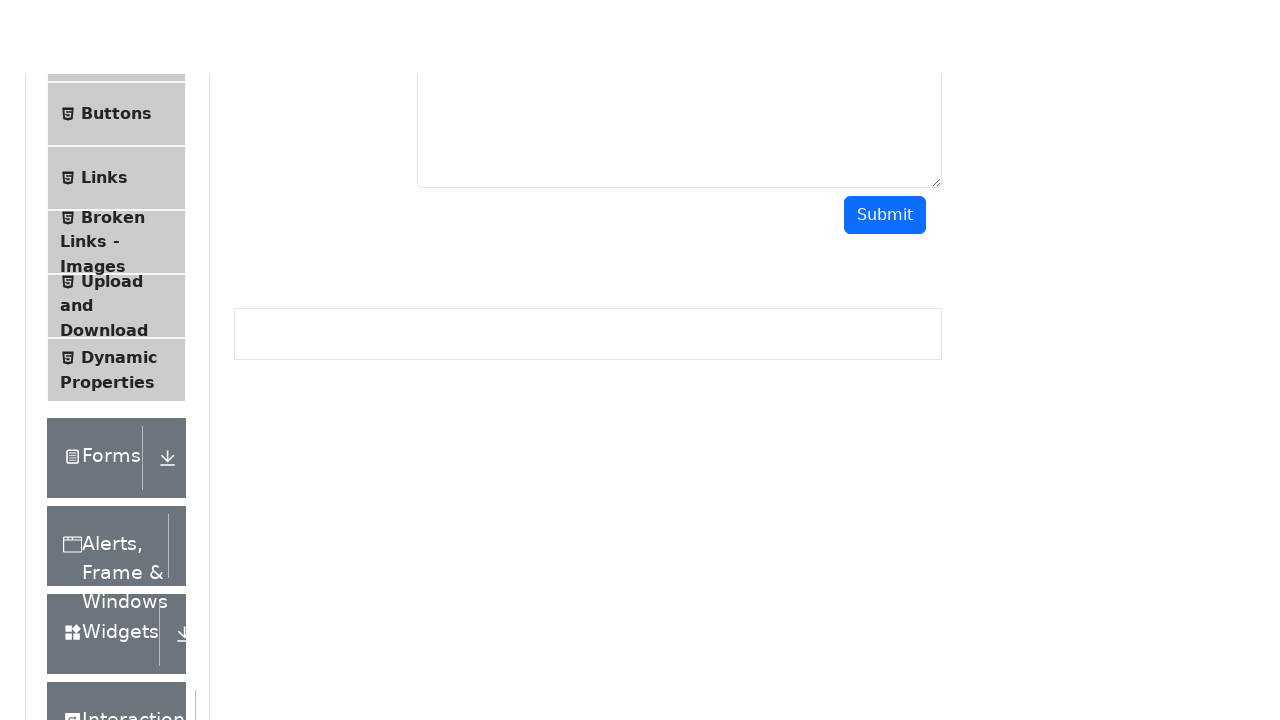

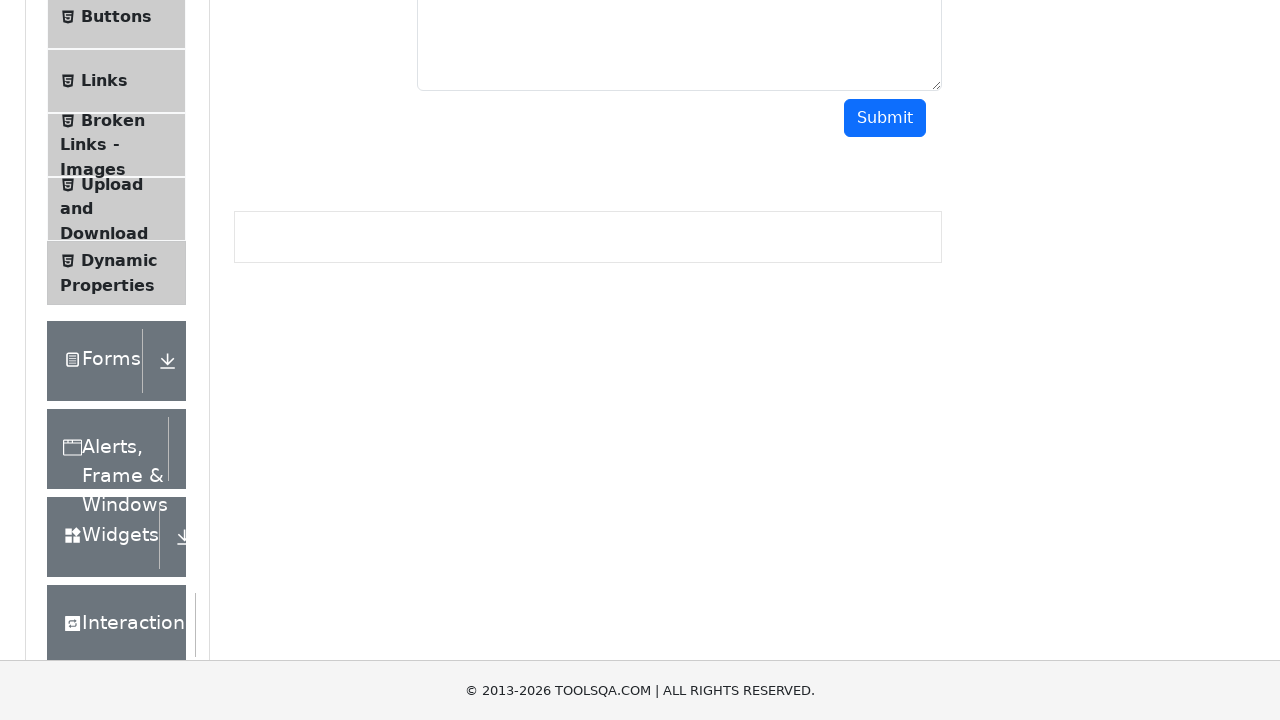